Tests different types of JavaScript alerts on demoqa.com including simple alerts, timer alerts, confirmation dialogs, and prompt dialogs

Starting URL: https://demoqa.com/alerts

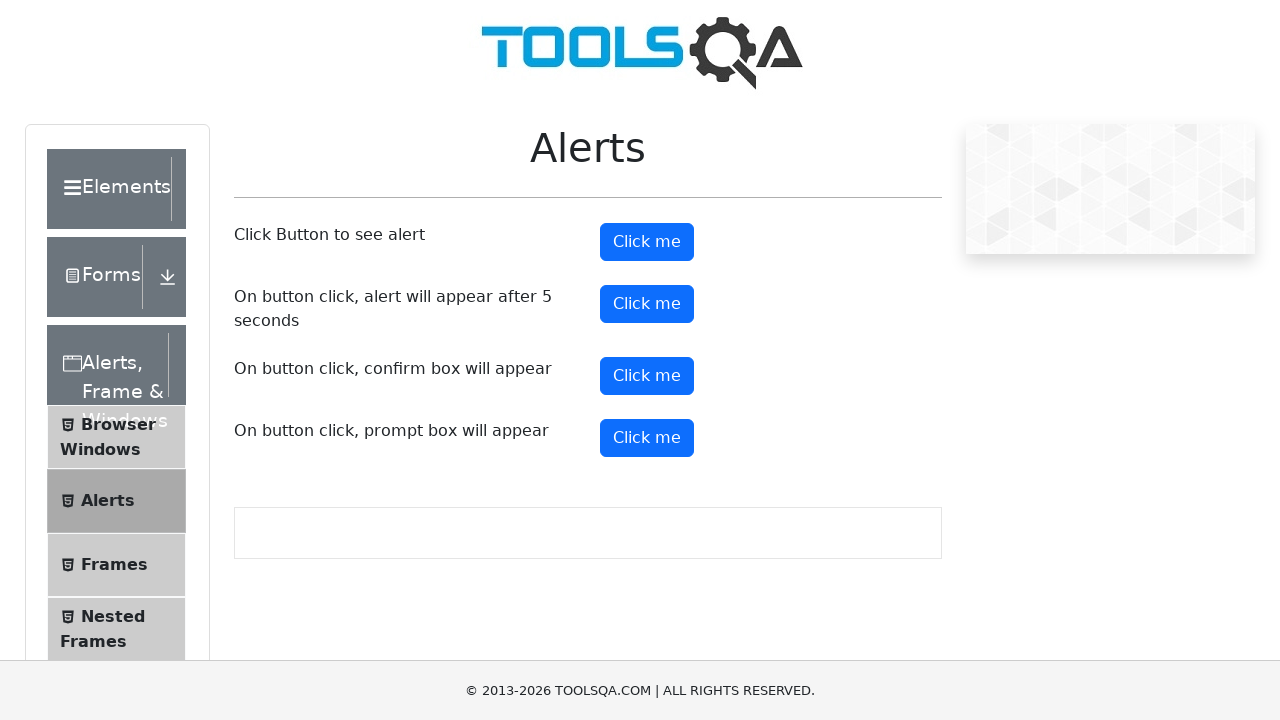

Clicked simple alert button at (647, 242) on #alertButton
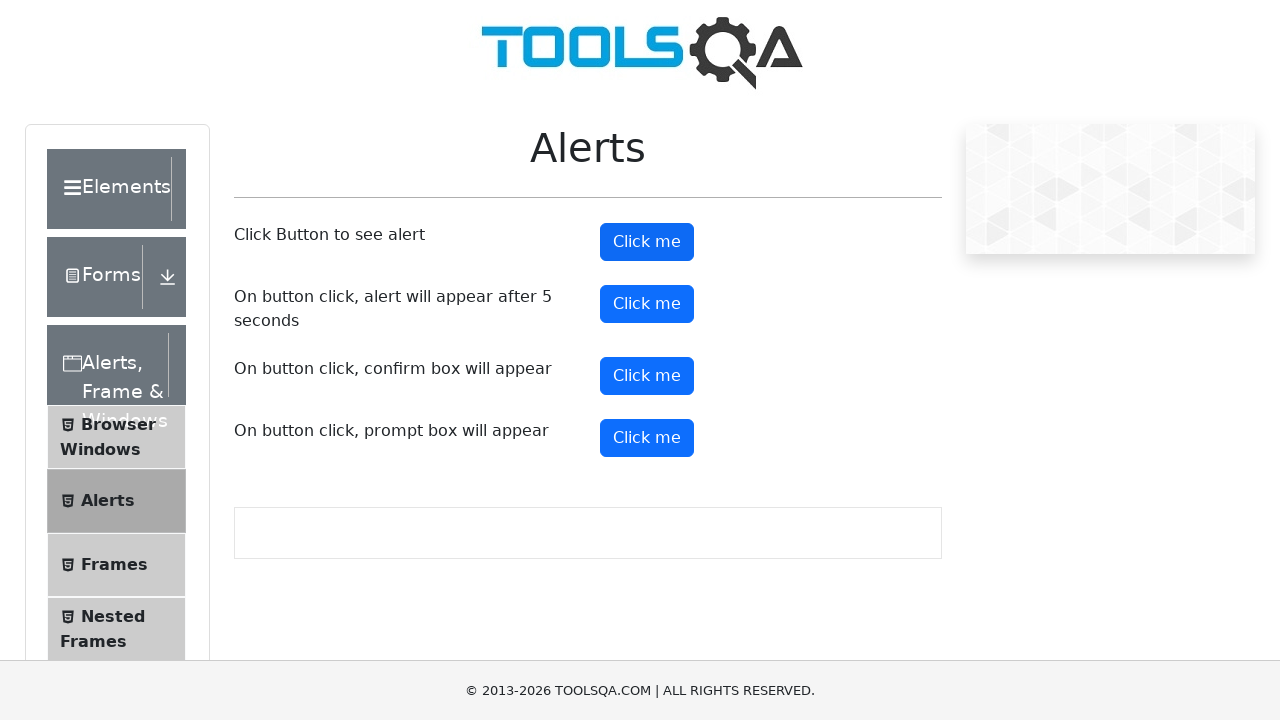

Set up dialog handler to accept simple alert
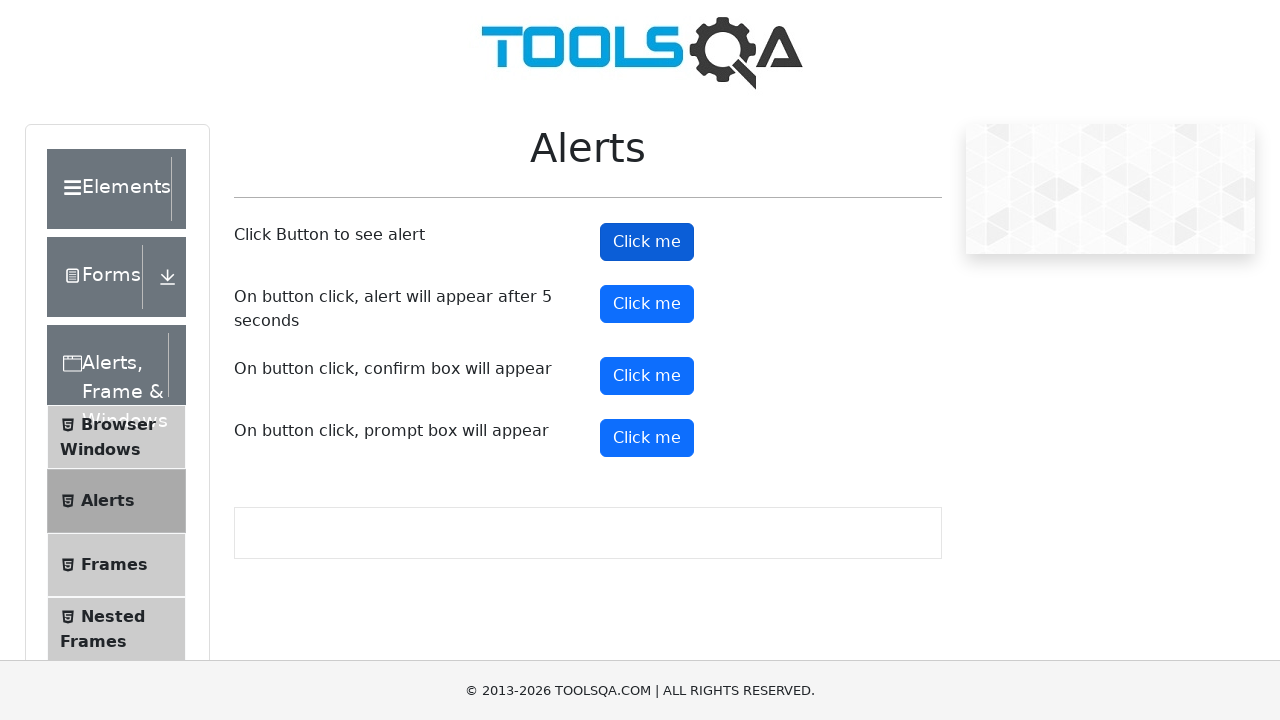

Clicked timer alert button at (647, 304) on #timerAlertButton
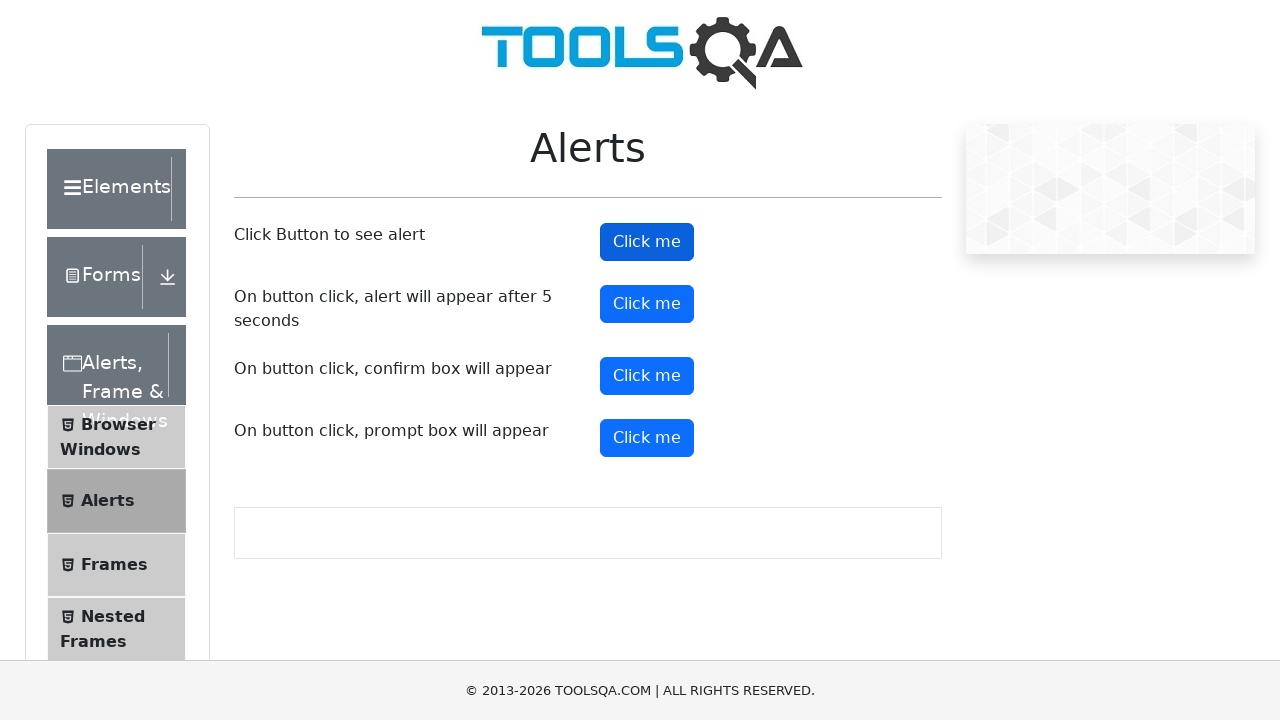

Set up dialog handler to accept timer alert
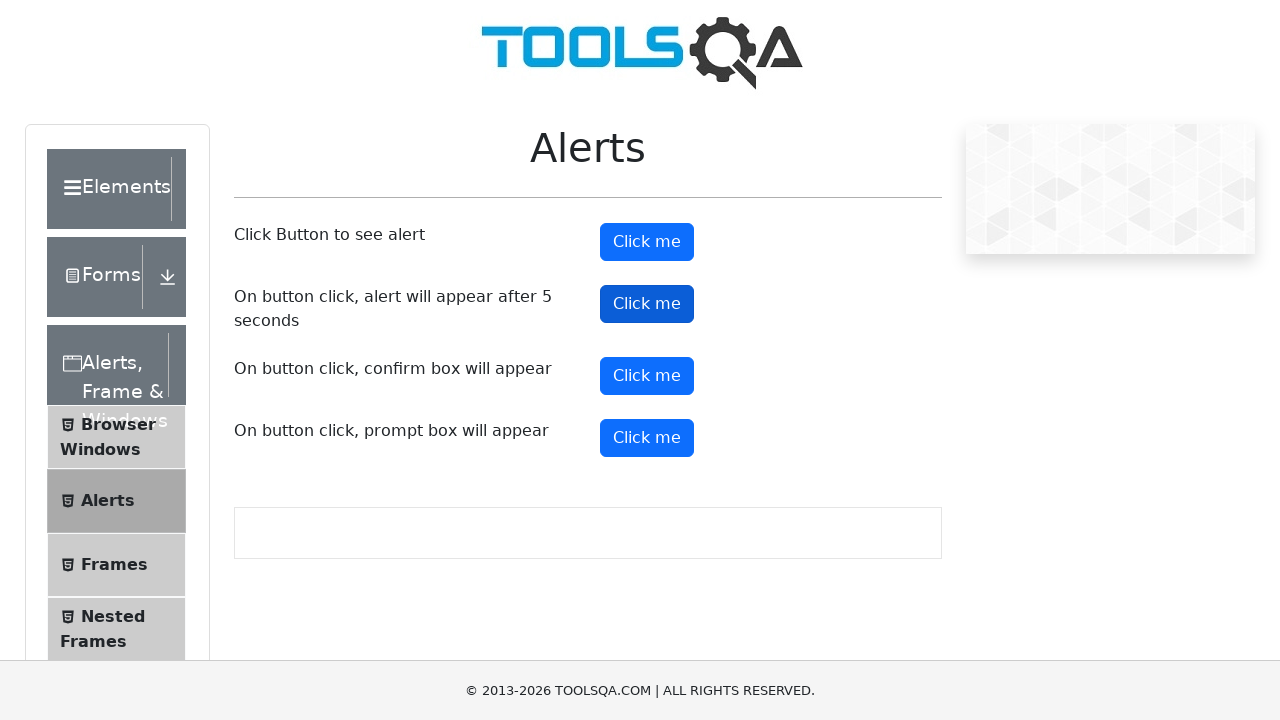

Clicked confirmation dialog button at (647, 376) on #confirmButton
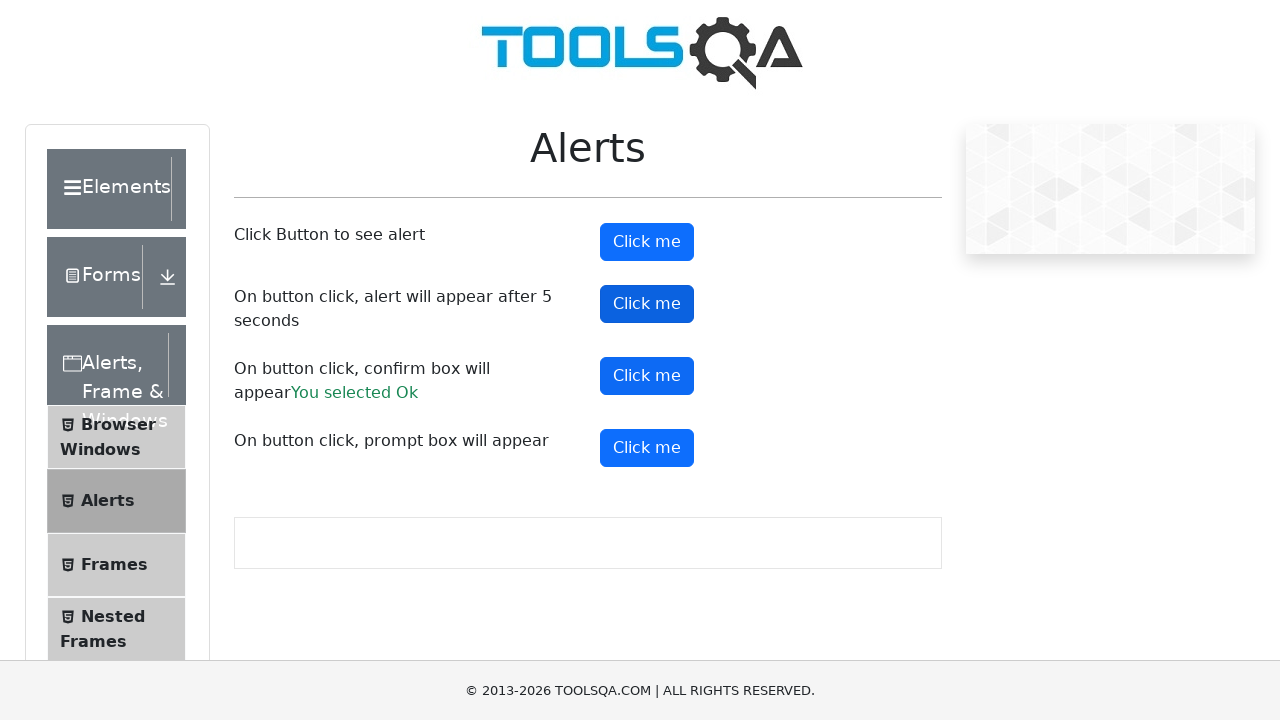

Set up dialog handler to accept confirmation dialog
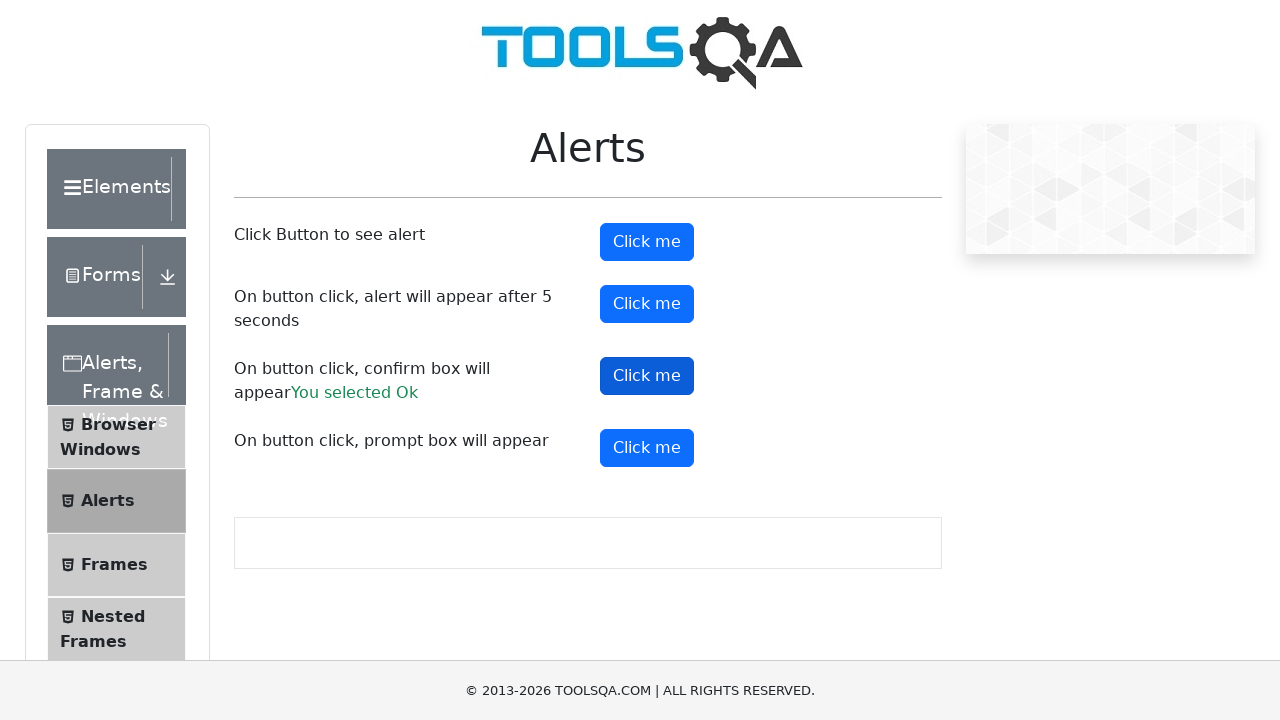

Clicked prompt dialog button at (647, 448) on #promtButton
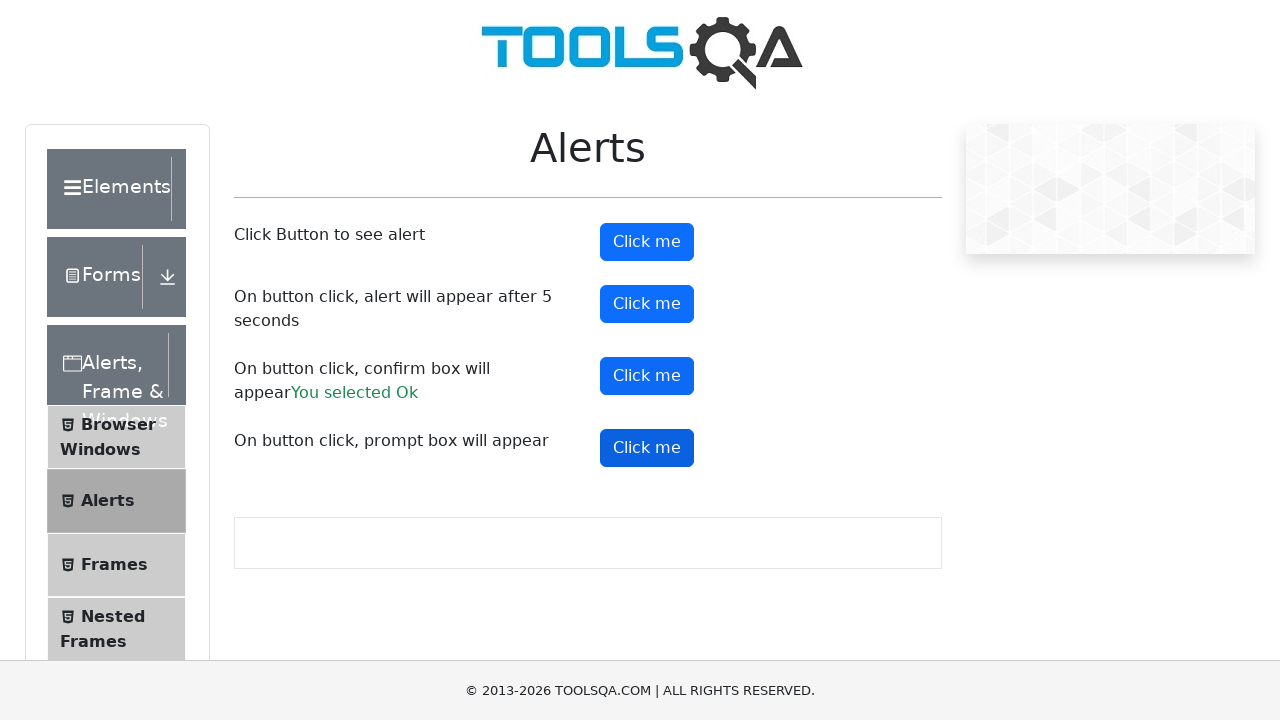

Set up dialog handler to accept prompt with text 'Hi From Selenium'
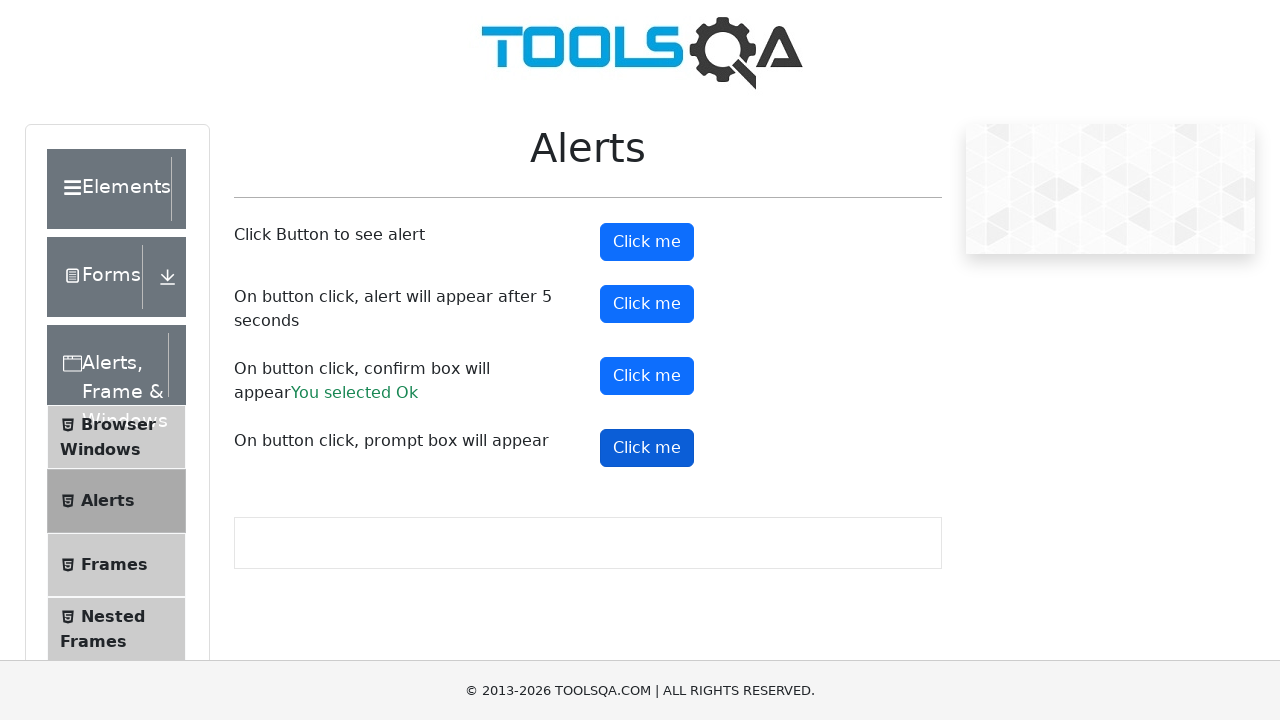

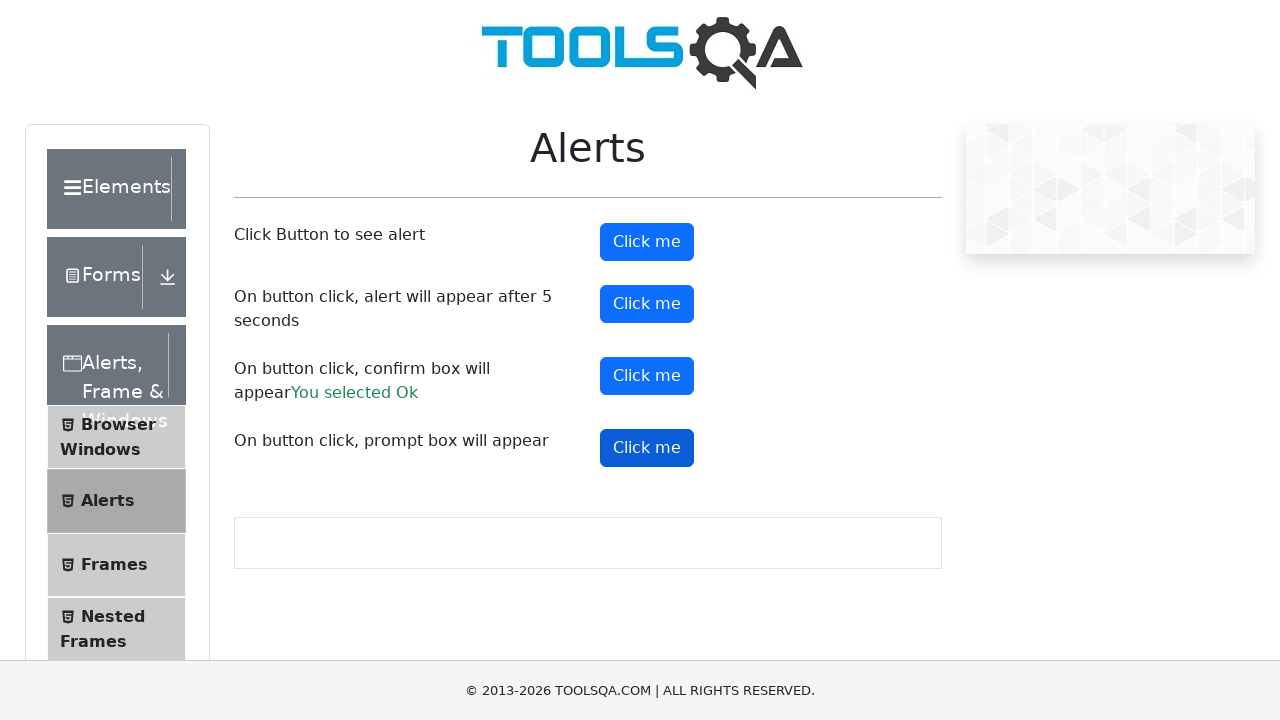